Opens Deens travel planning website and verifies the page title matches expected value

Starting URL: https://deens-master.now.sh/

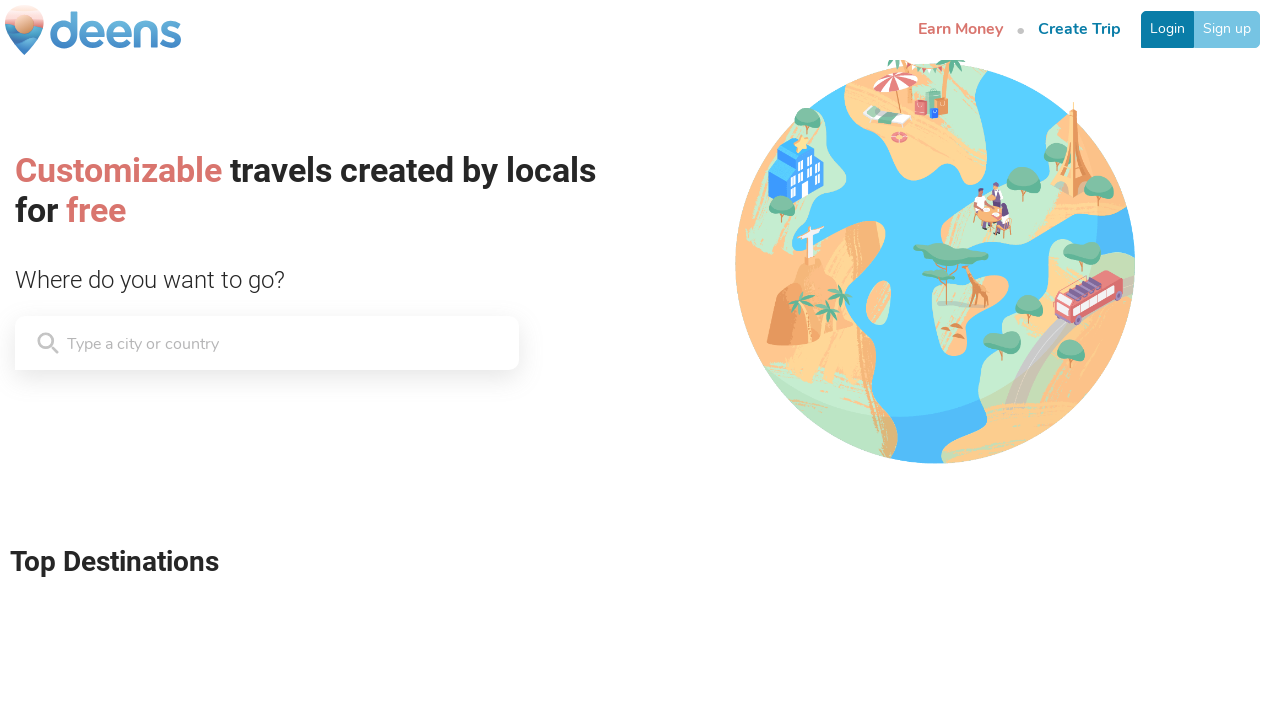

Navigated to Deens travel planning website
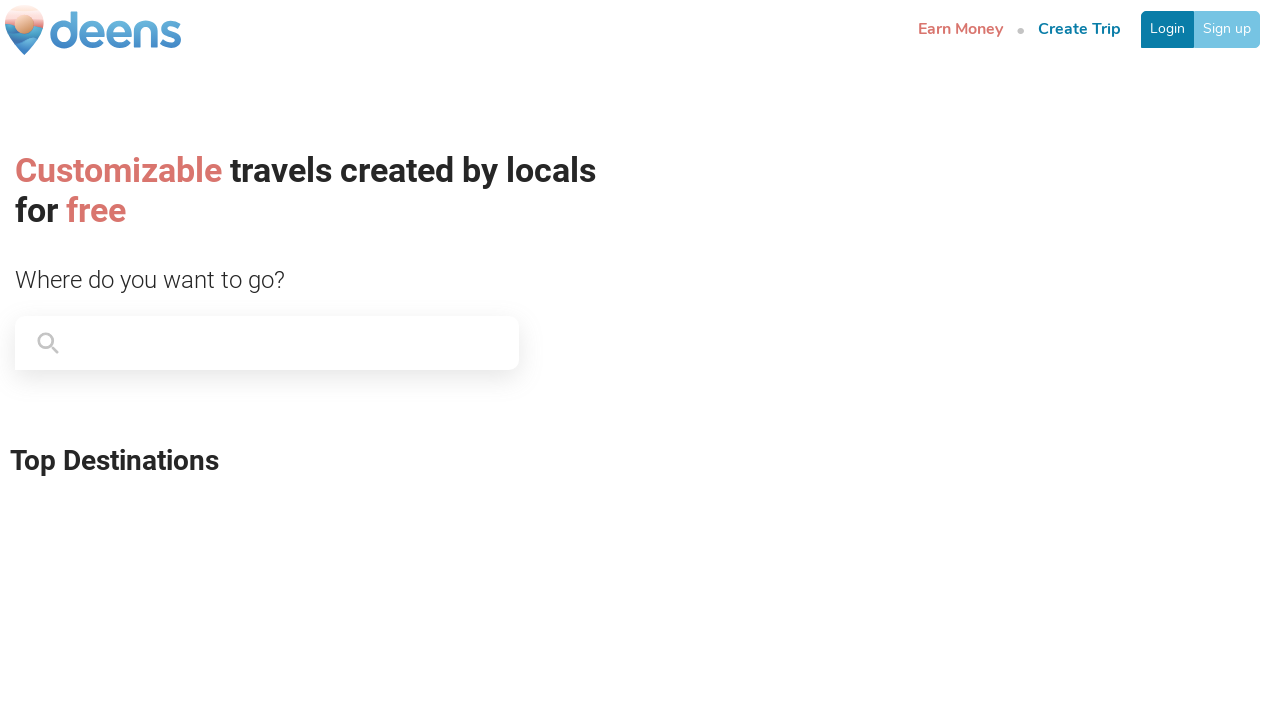

Retrieved page title
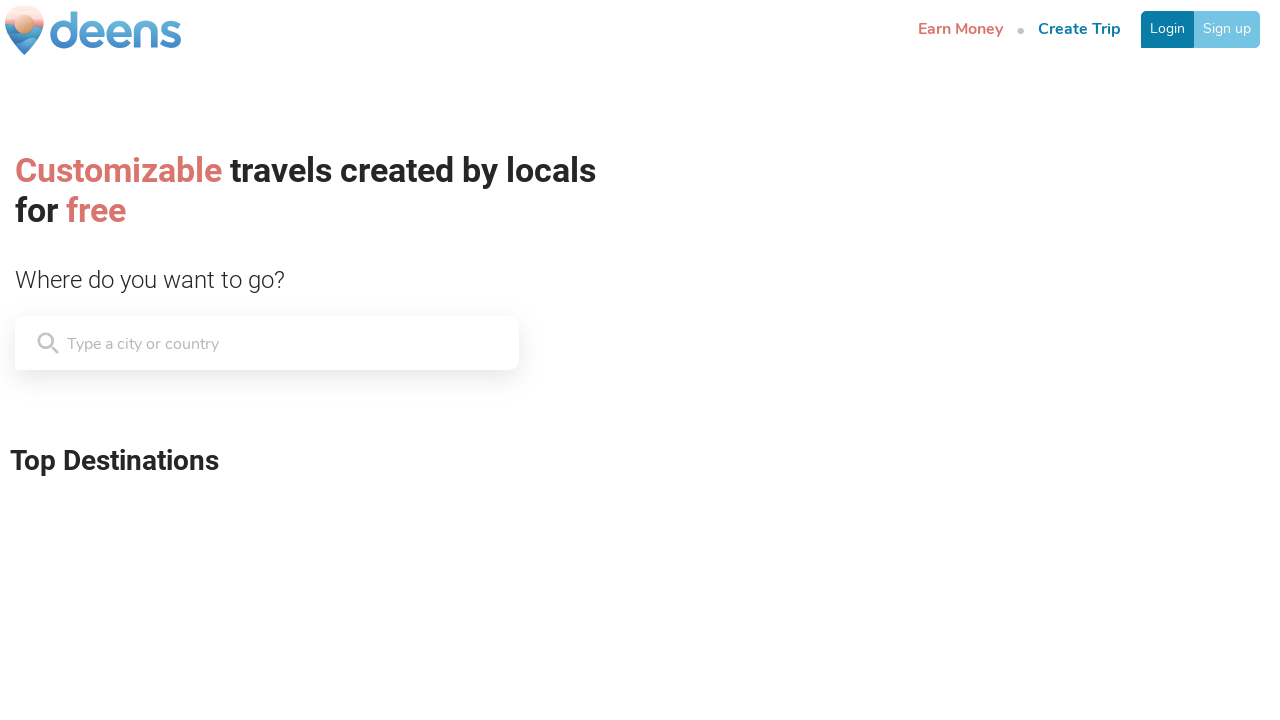

Verified page title matches expected value 'Deens, plan my trip!'
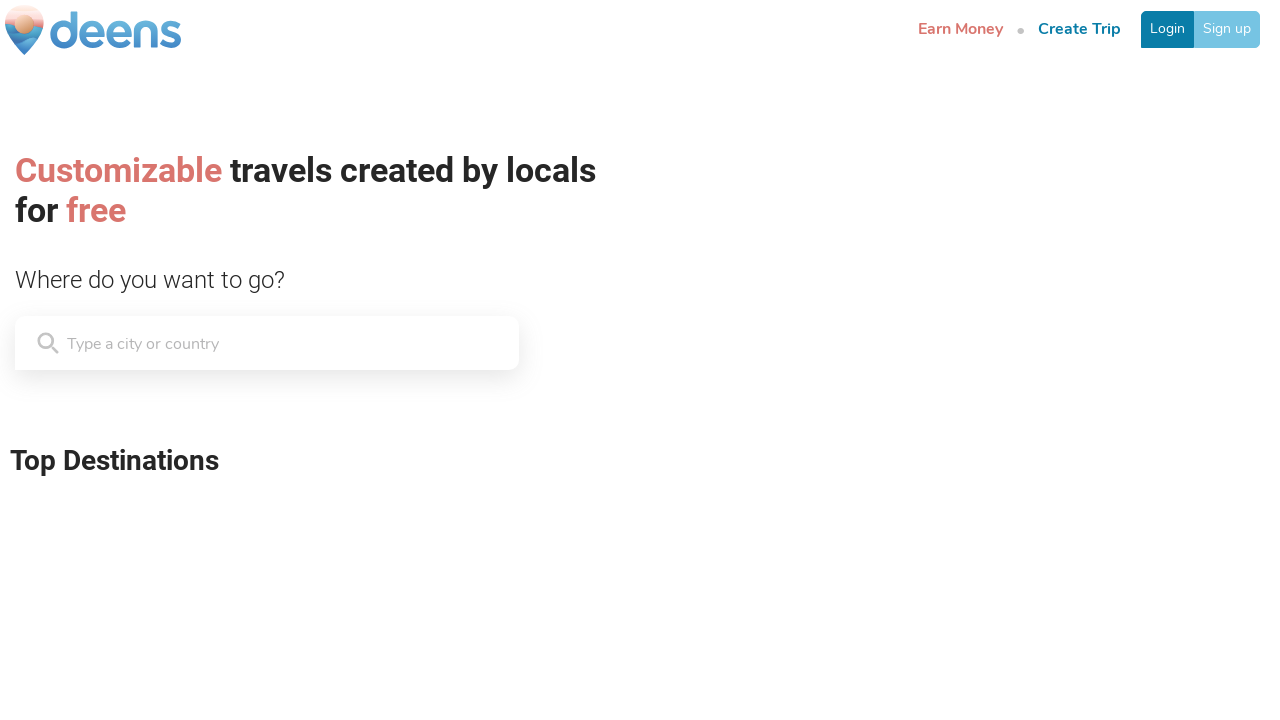

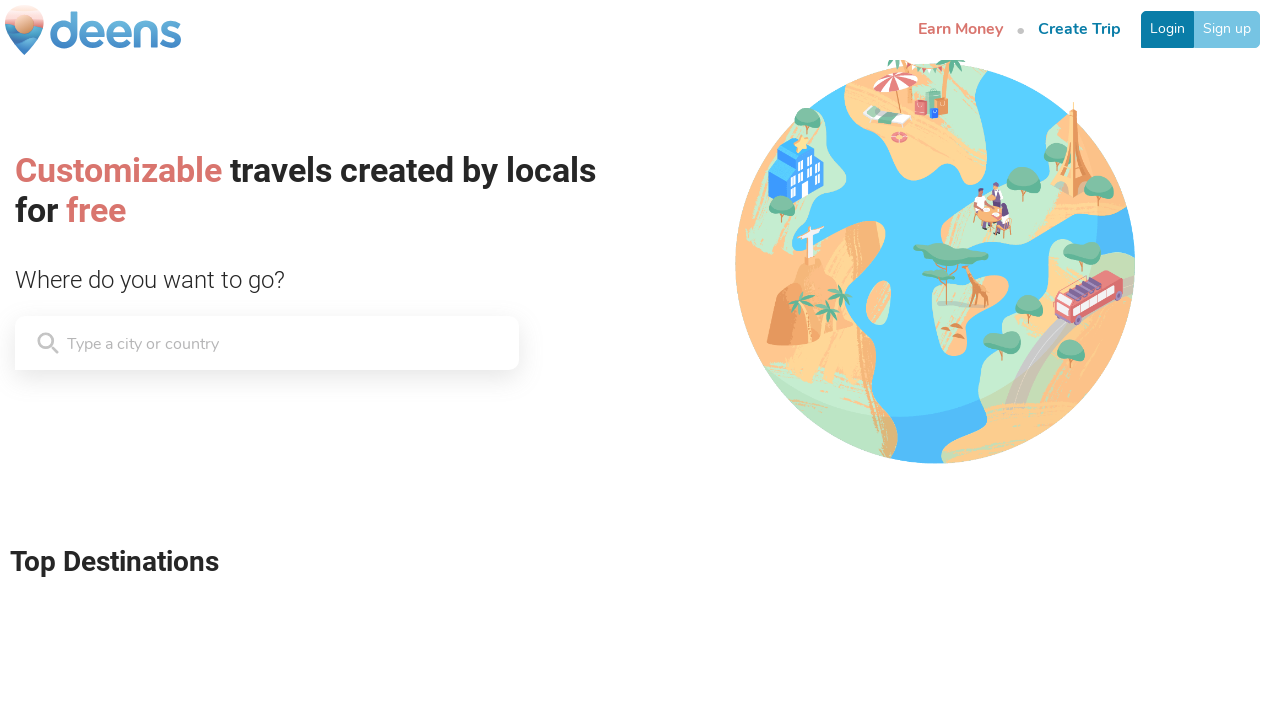